Tests that clicking Browse Languages shows a table with "Language" and "Author" column headers

Starting URL: http://www.99-bottles-of-beer.net/

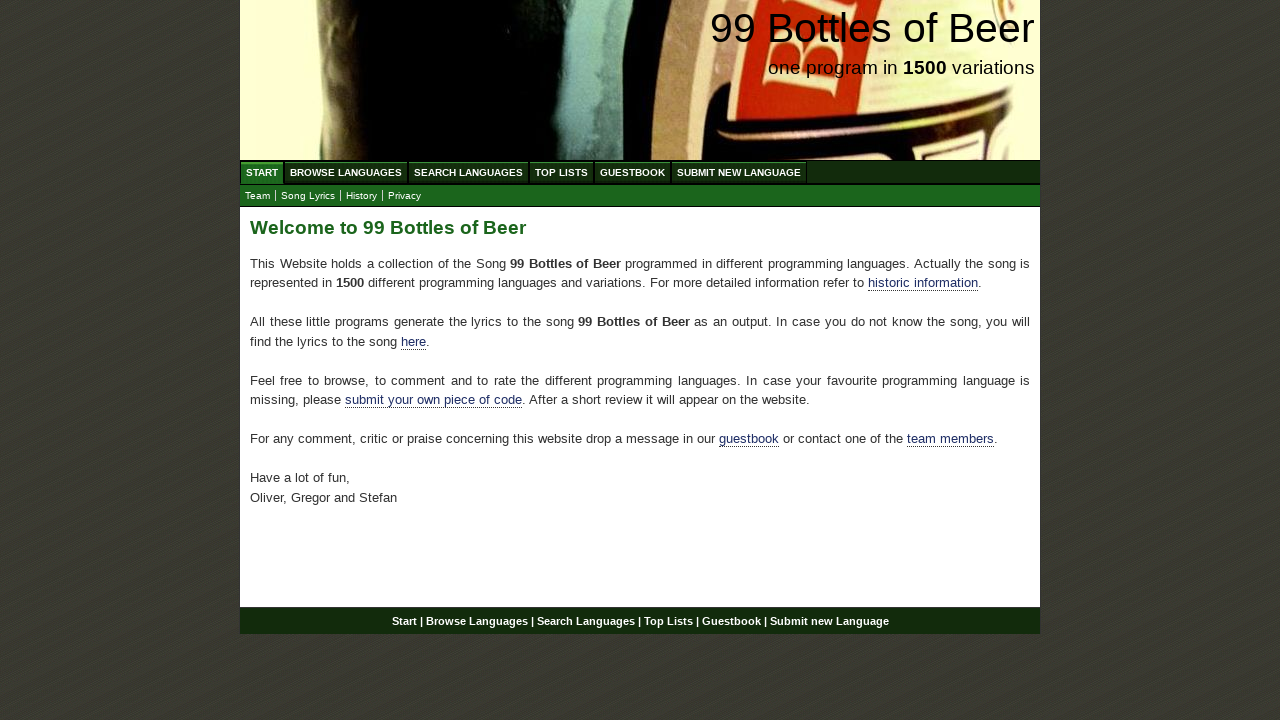

Clicked Browse Languages menu link at (346, 172) on #menu a[href='/abc.html']
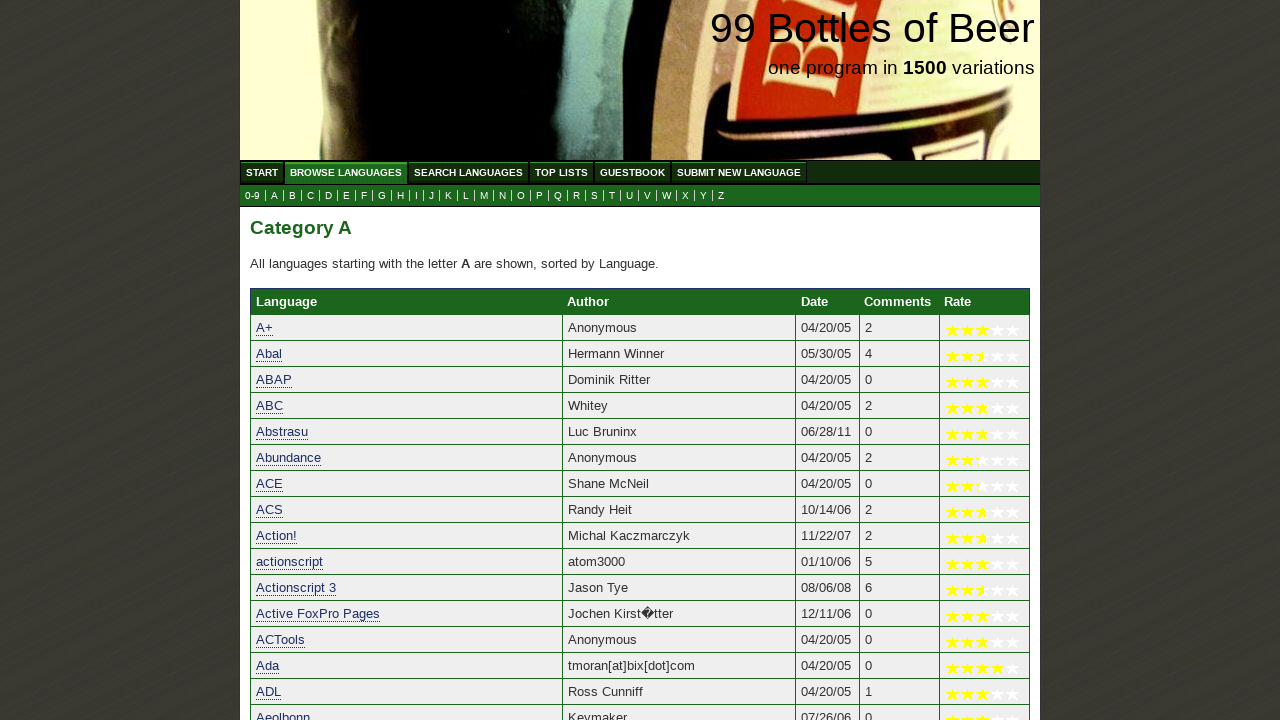

Located Language column header
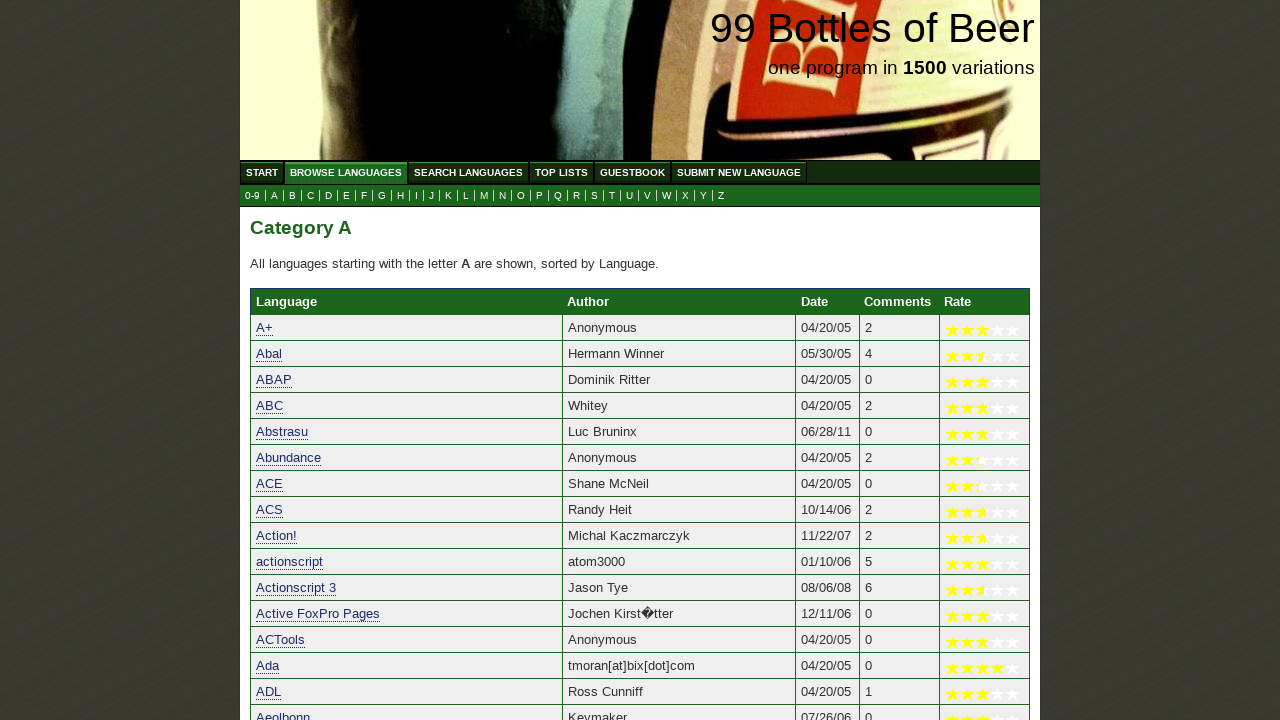

Located Author column header
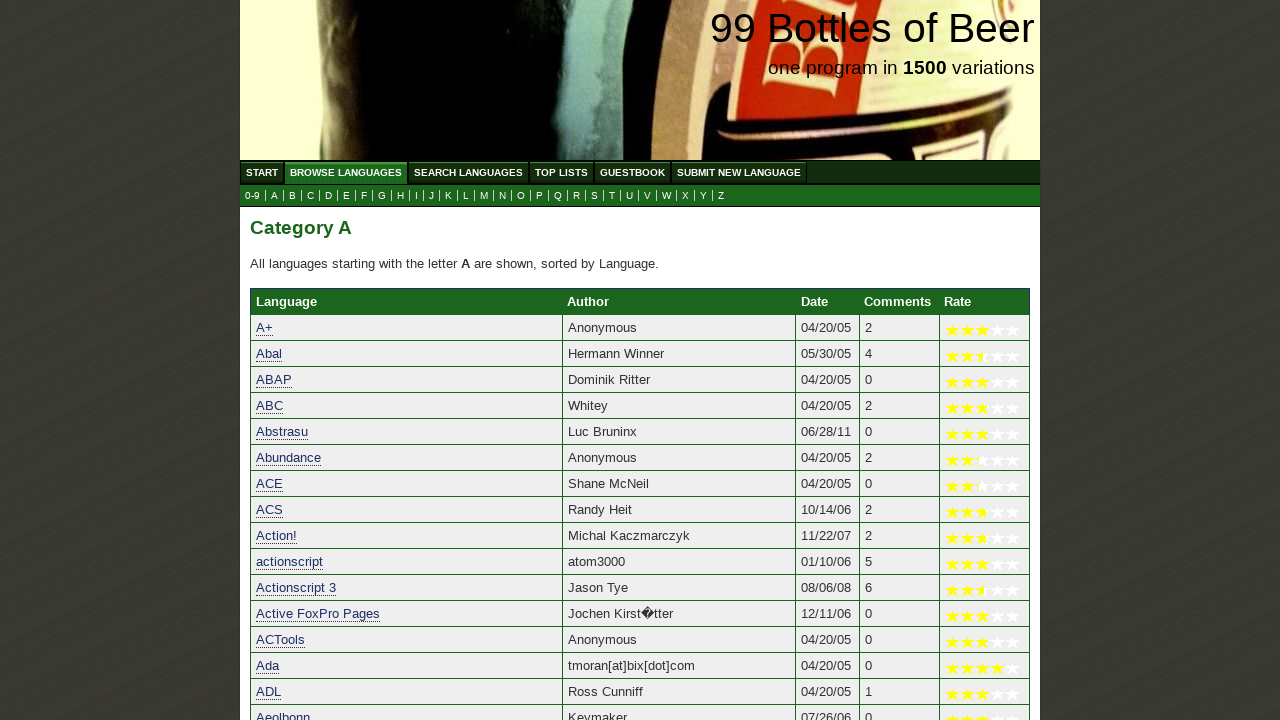

Language column header element is visible
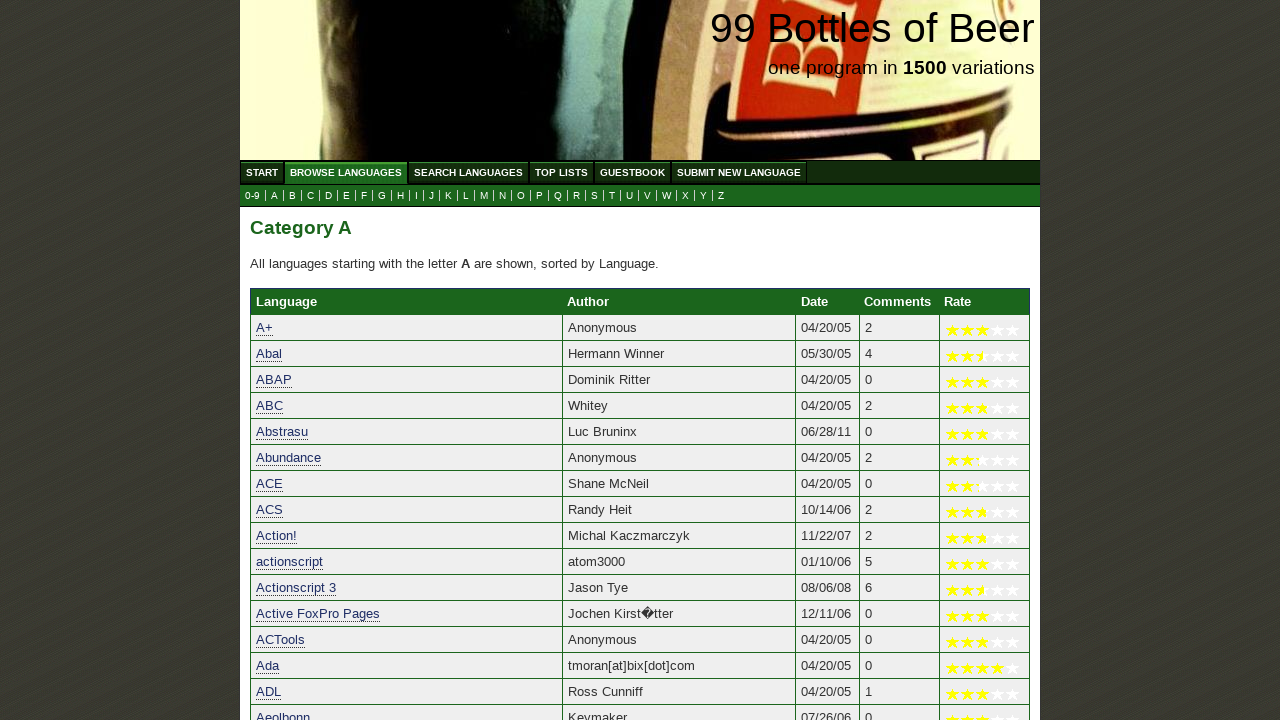

Author column header element is visible
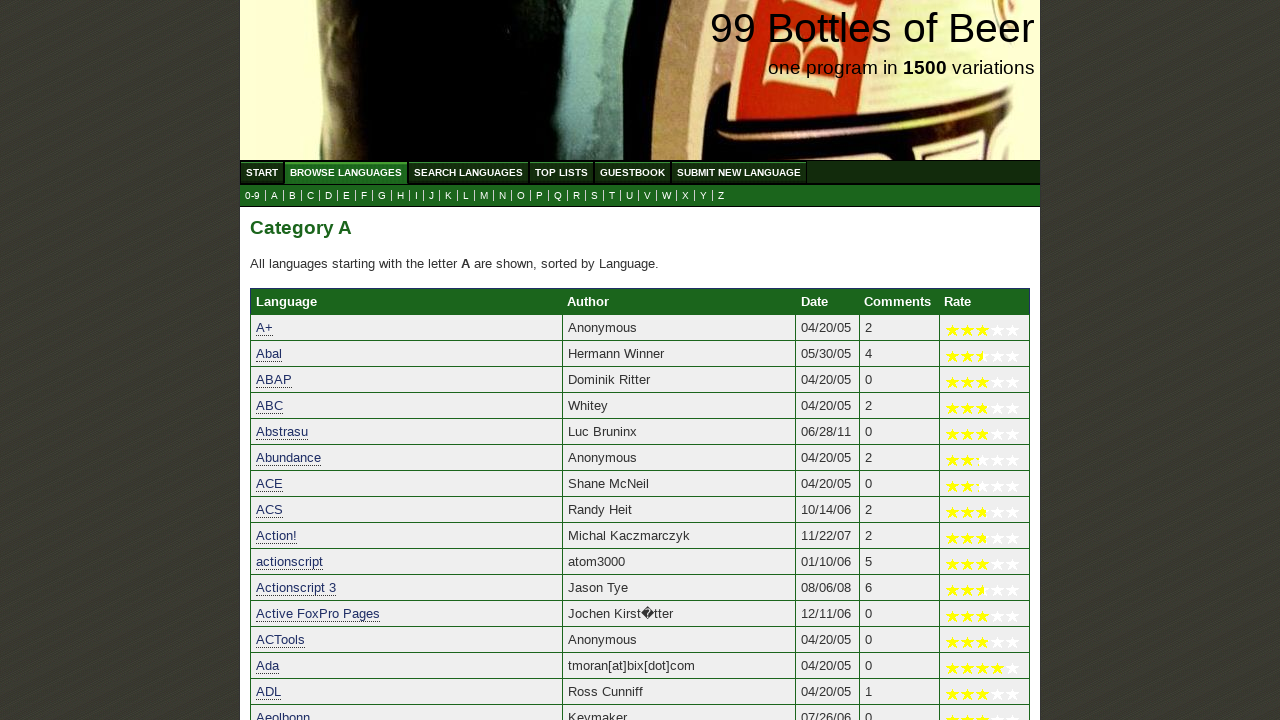

Verified Language header text content matches 'Language'
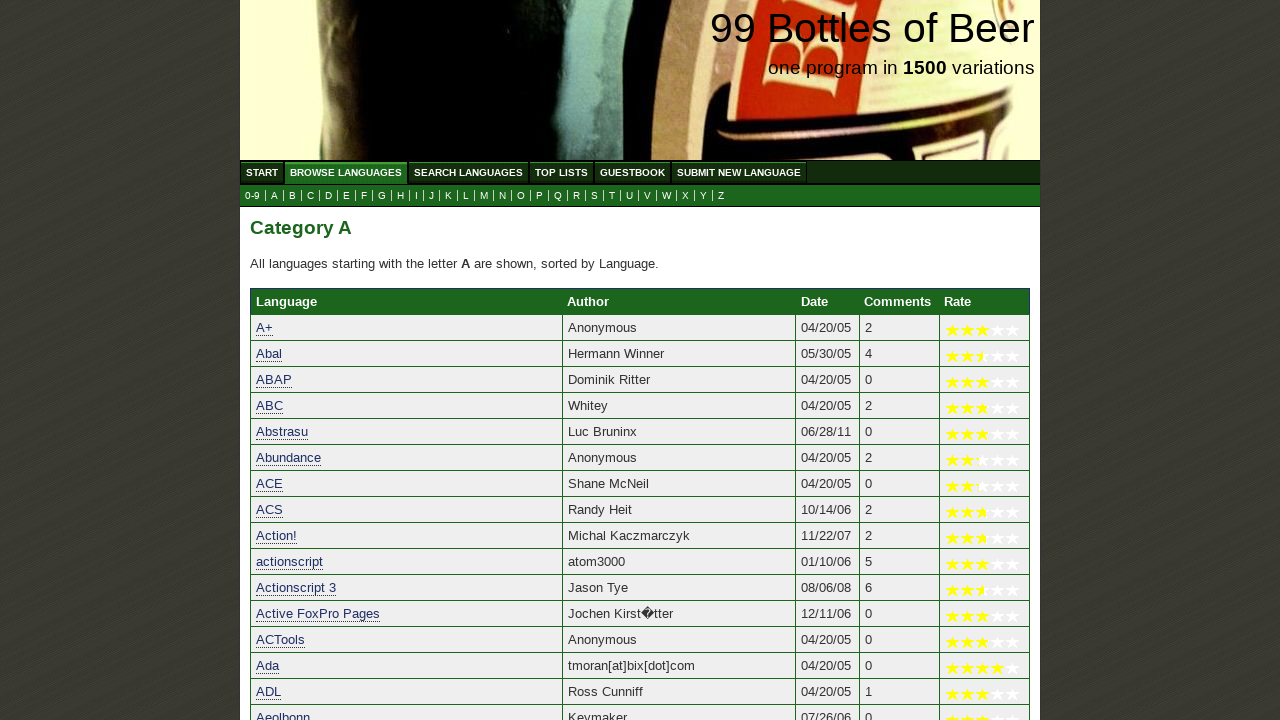

Verified Author header text content matches 'Author'
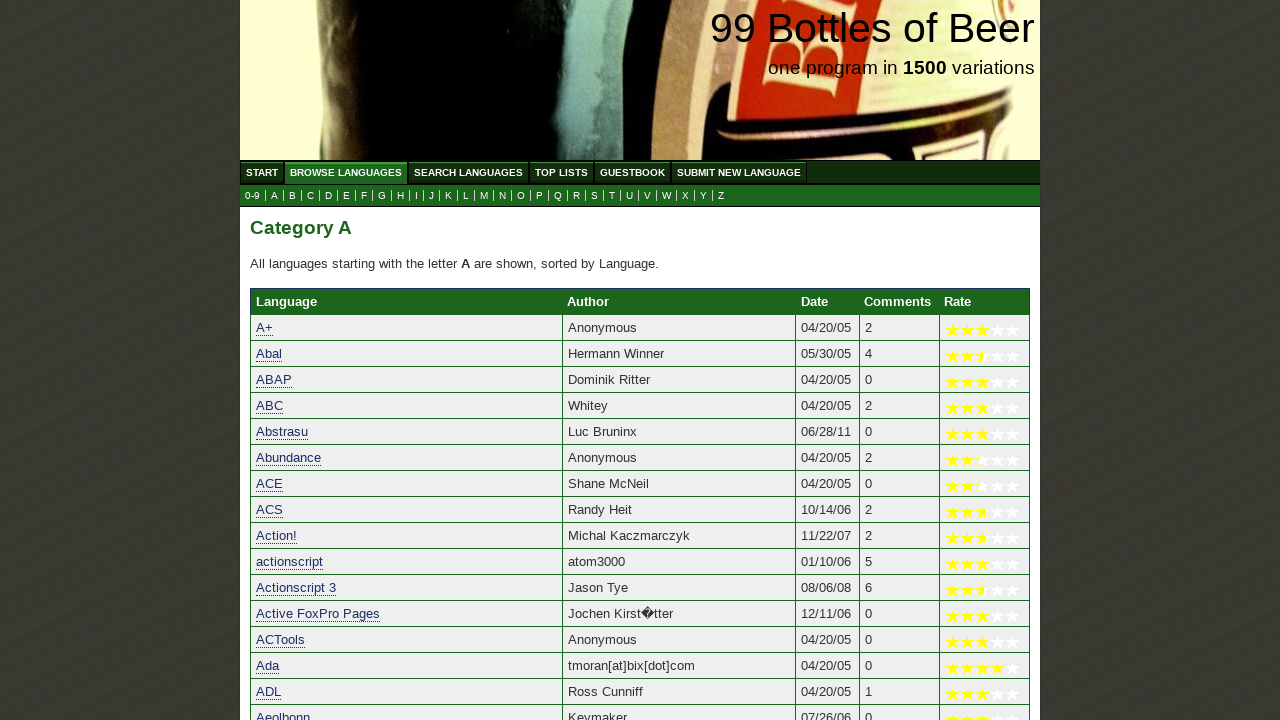

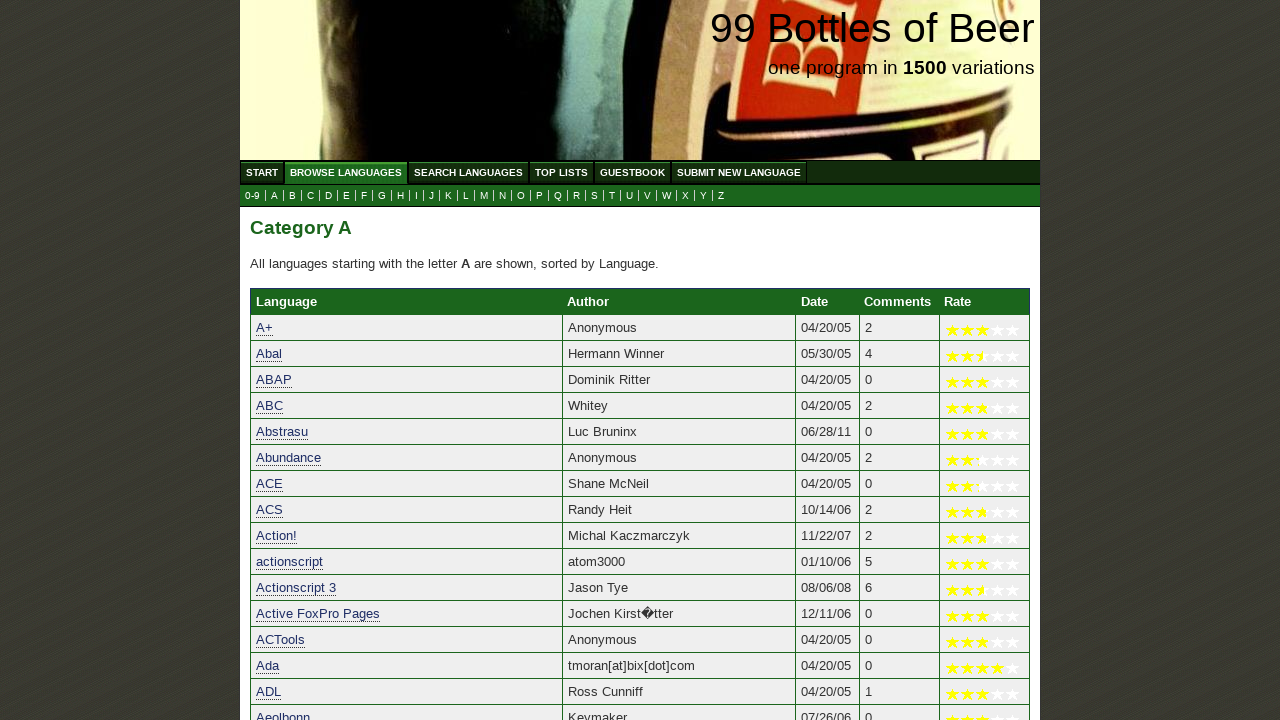